Tests the "Hidden" button by clicking it and verifying that a loading element becomes visible

Starting URL: https://atidcollege.co.il/Xamples/ex_synchronization.html

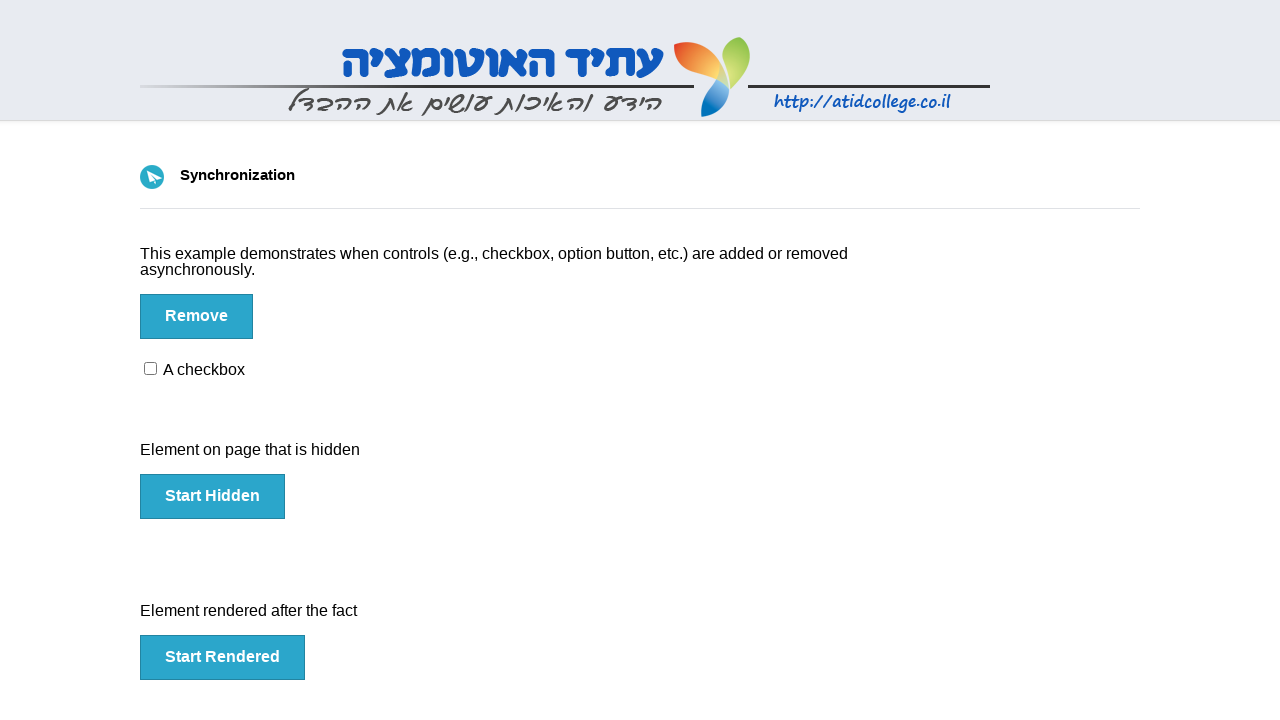

Clicked the 'Hidden' button at (212, 496) on button#hidden
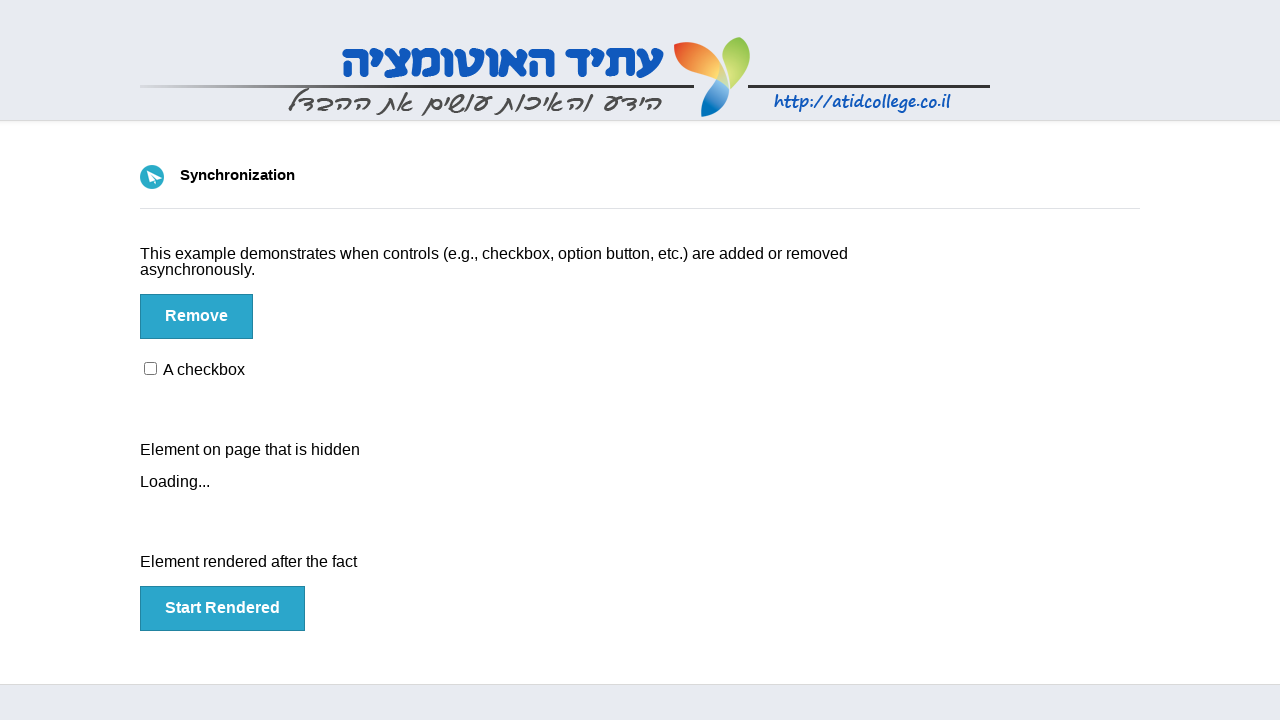

Loading element became visible
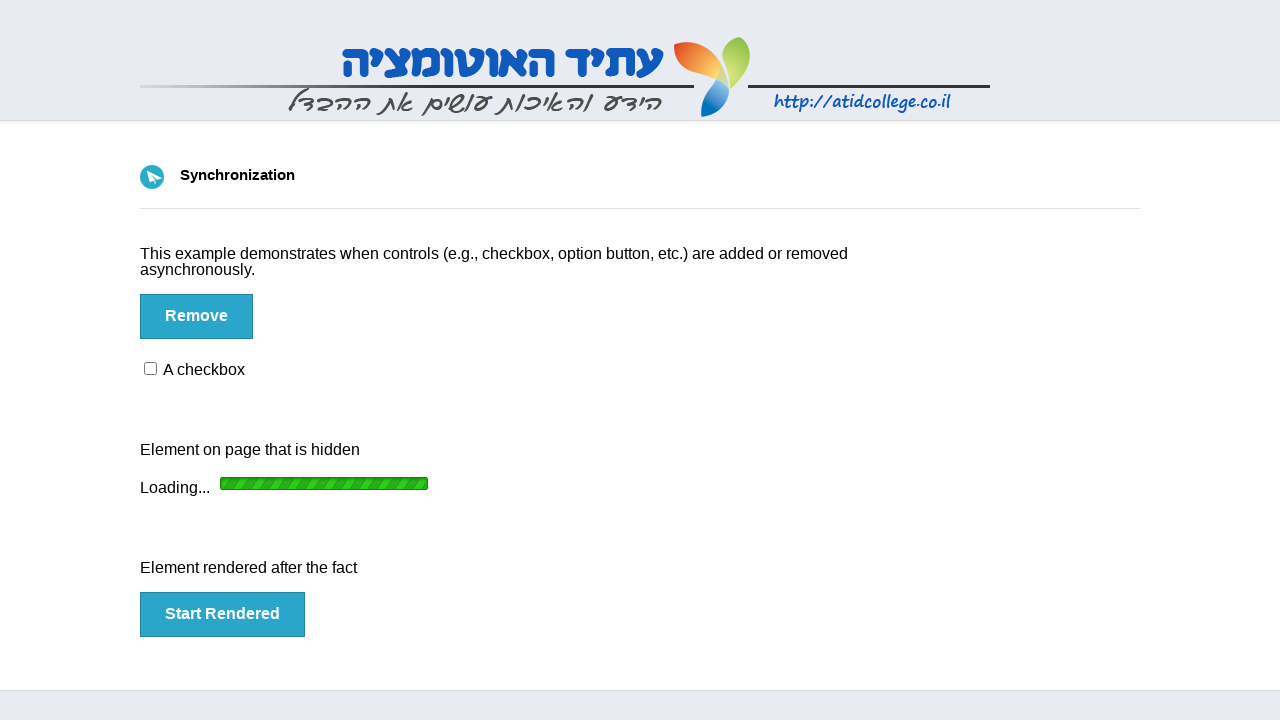

Verified loading element is visible
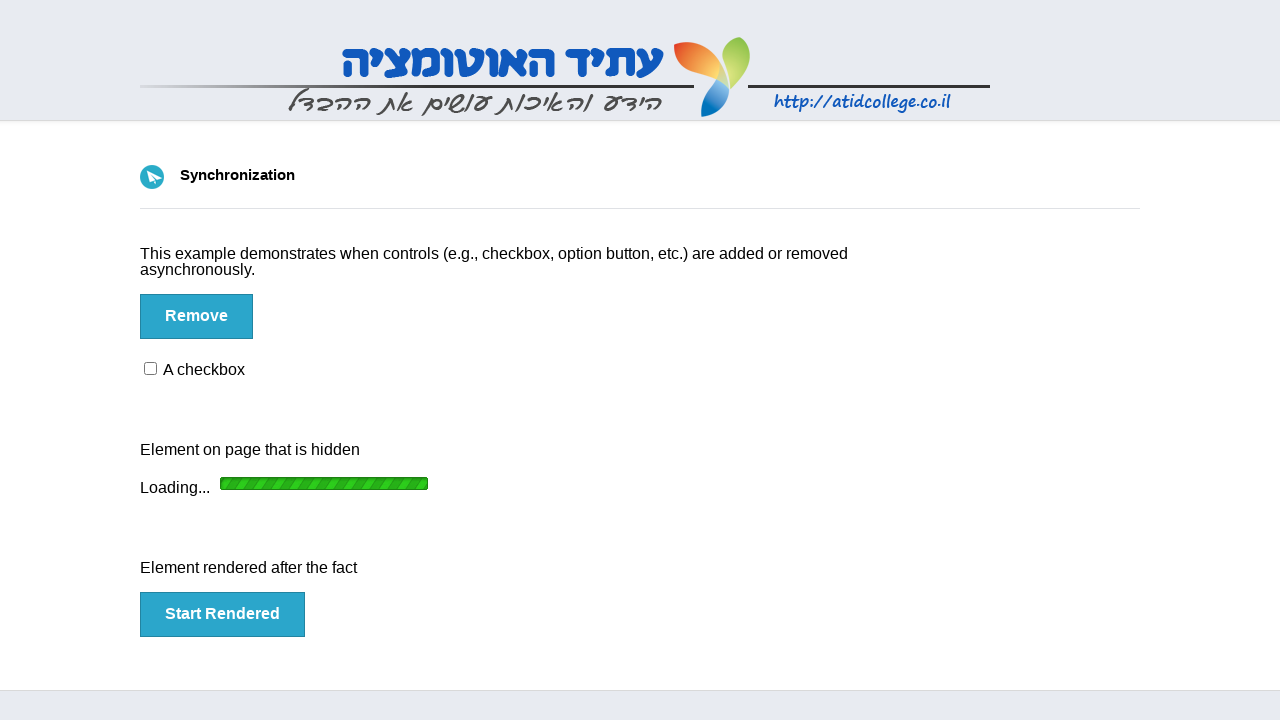

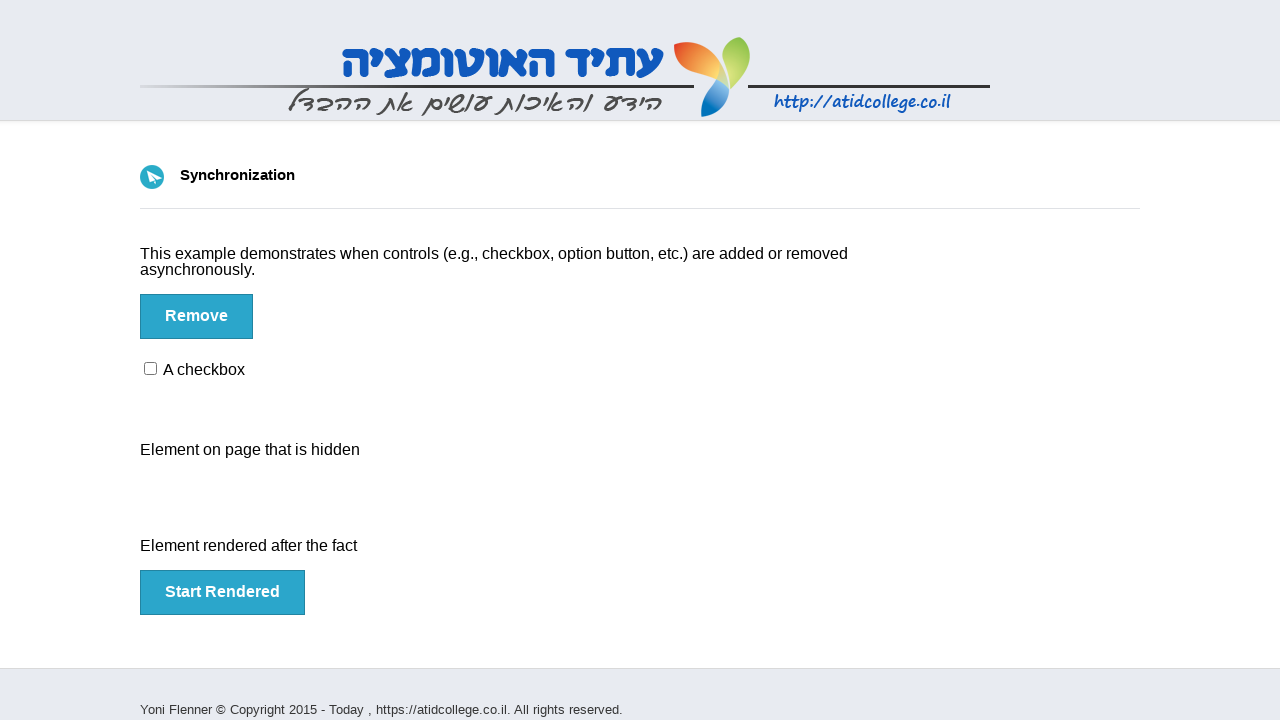